Tests registration form validation by clicking submit with empty fields and verifying error messages are displayed for all required fields.

Starting URL: https://alada.vn/tai-khoan/dang-ky.html

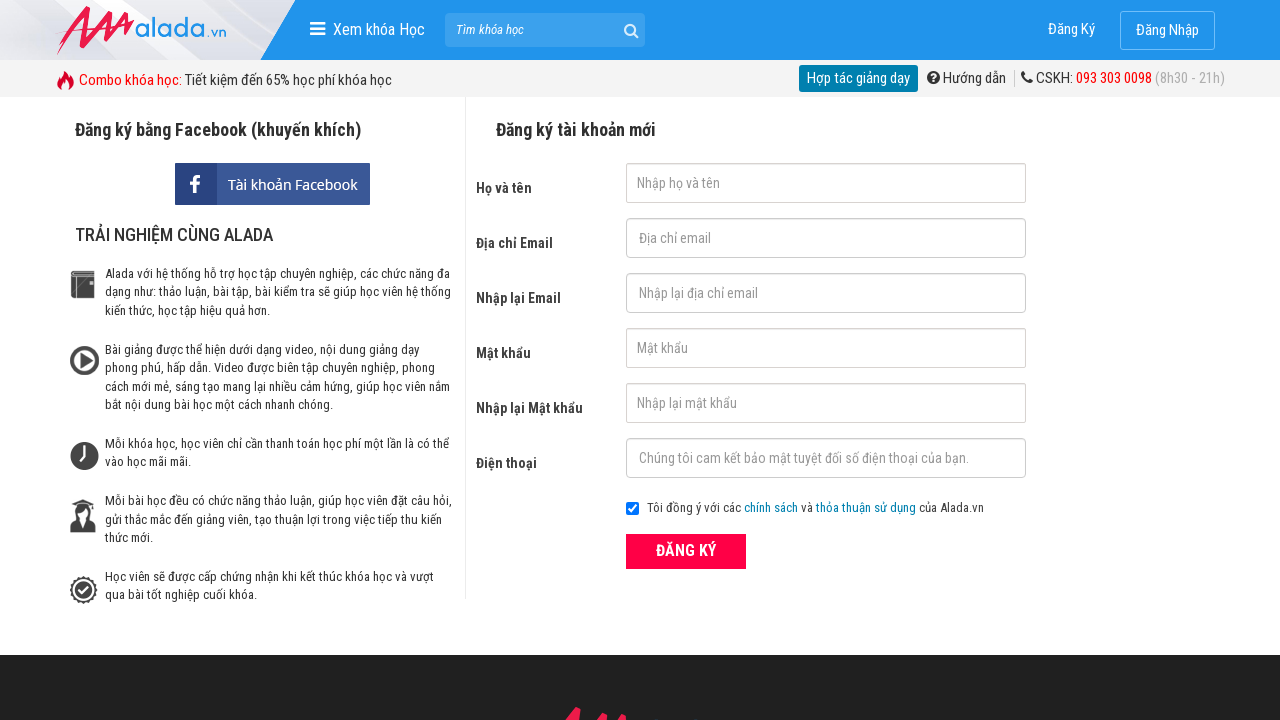

Navigated to registration page
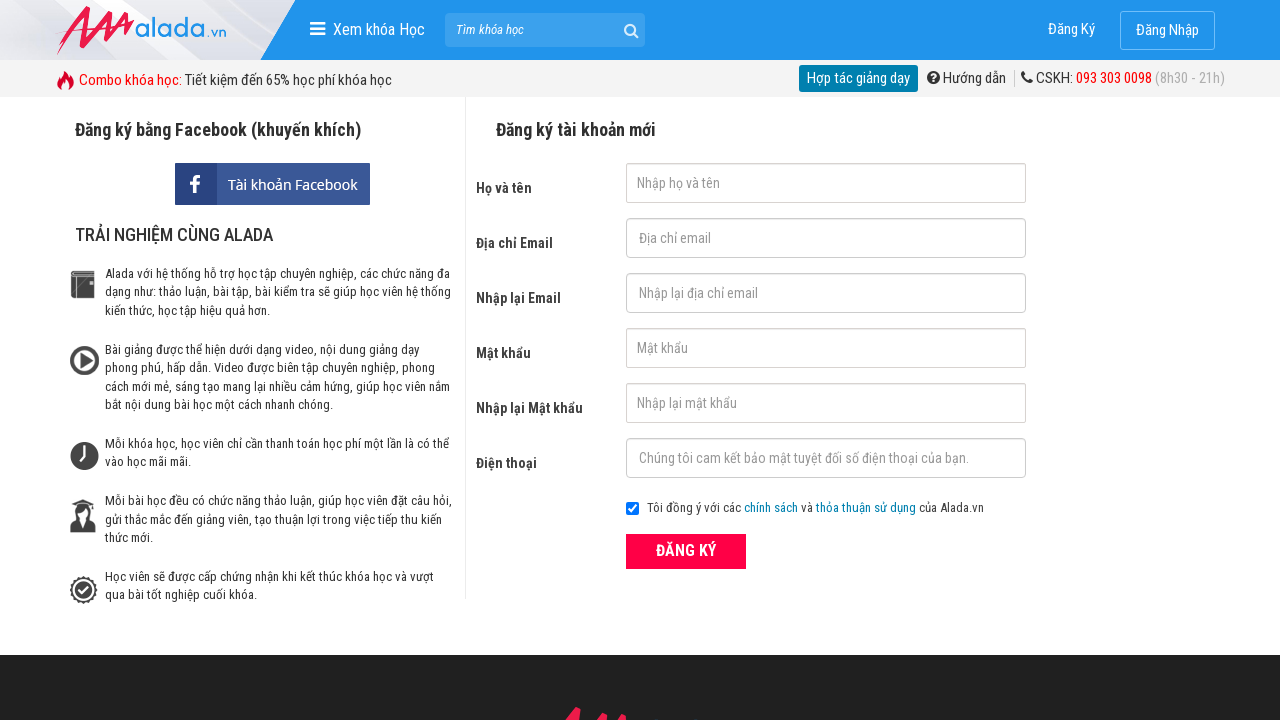

Clicked submit button without filling any fields at (686, 551) on button[type='submit']
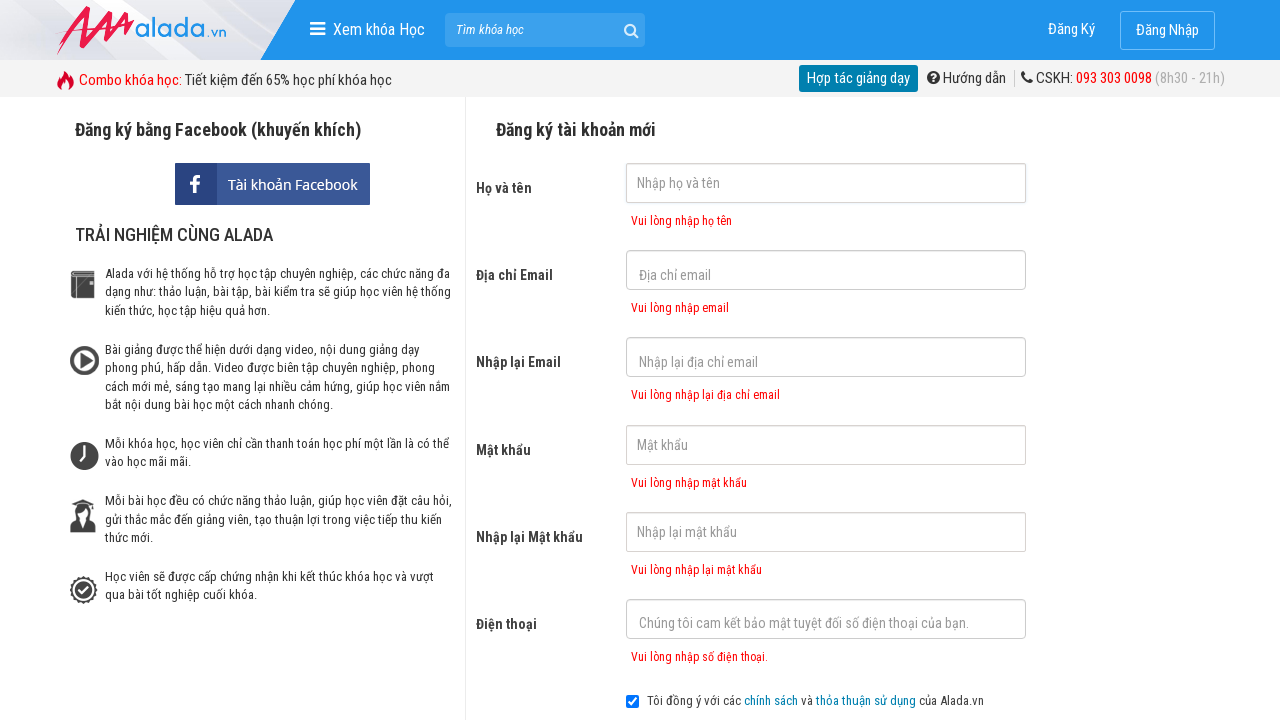

First name error message appeared
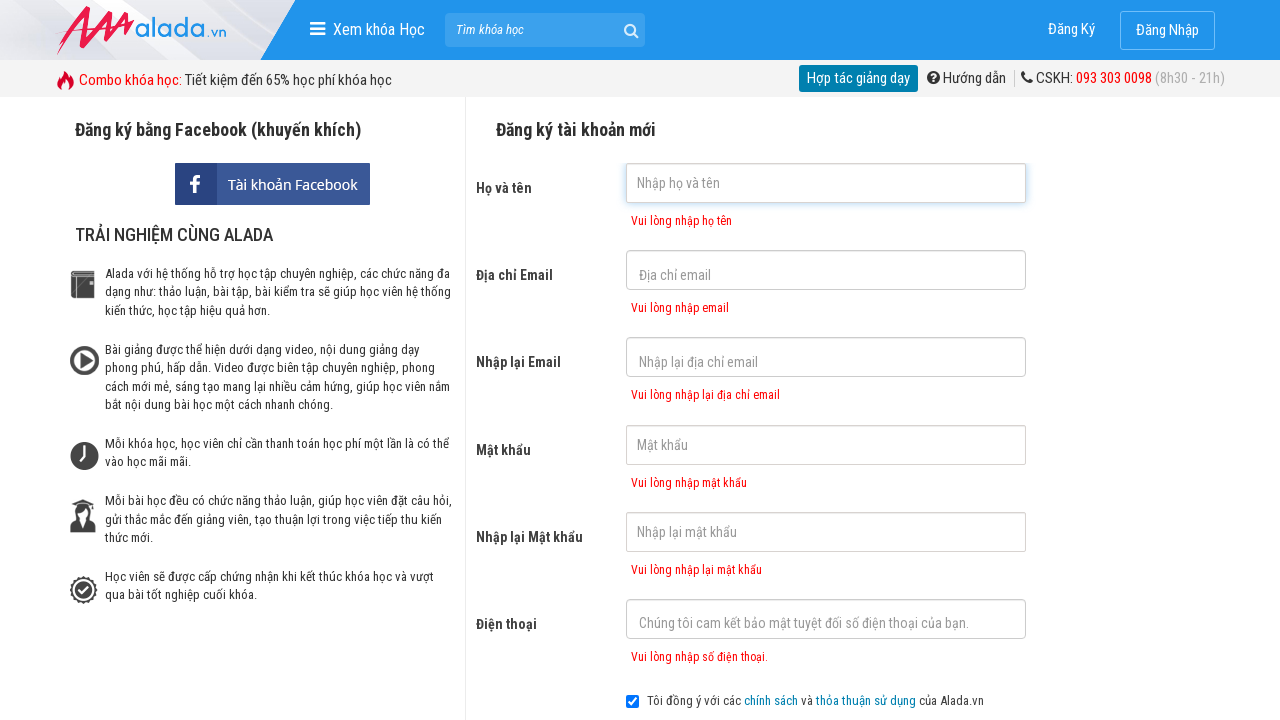

Email error message appeared
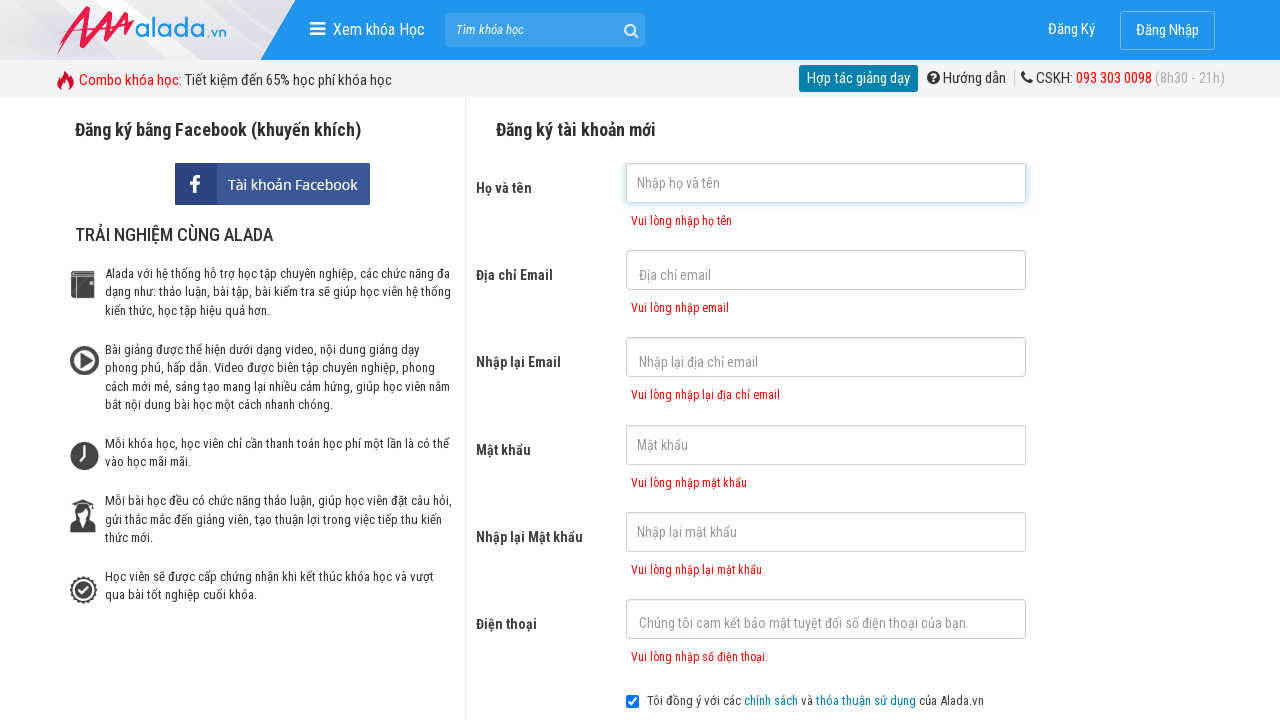

Confirm email error message appeared
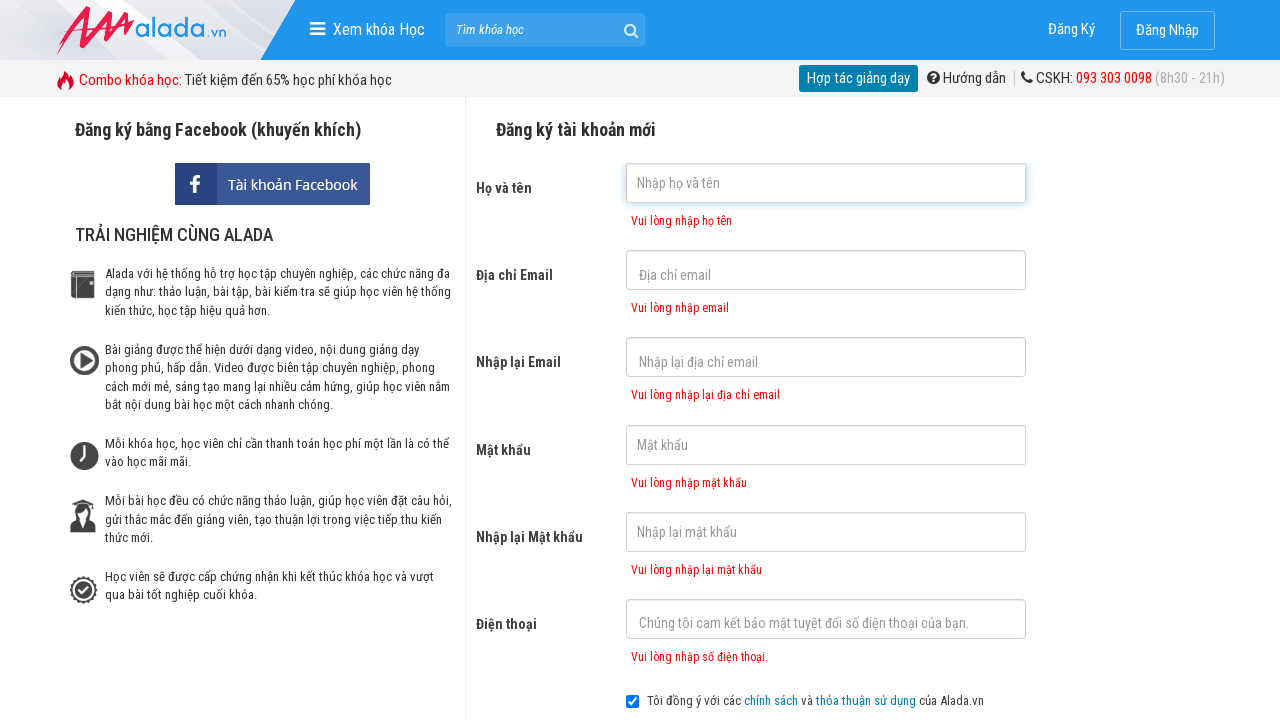

Password error message appeared
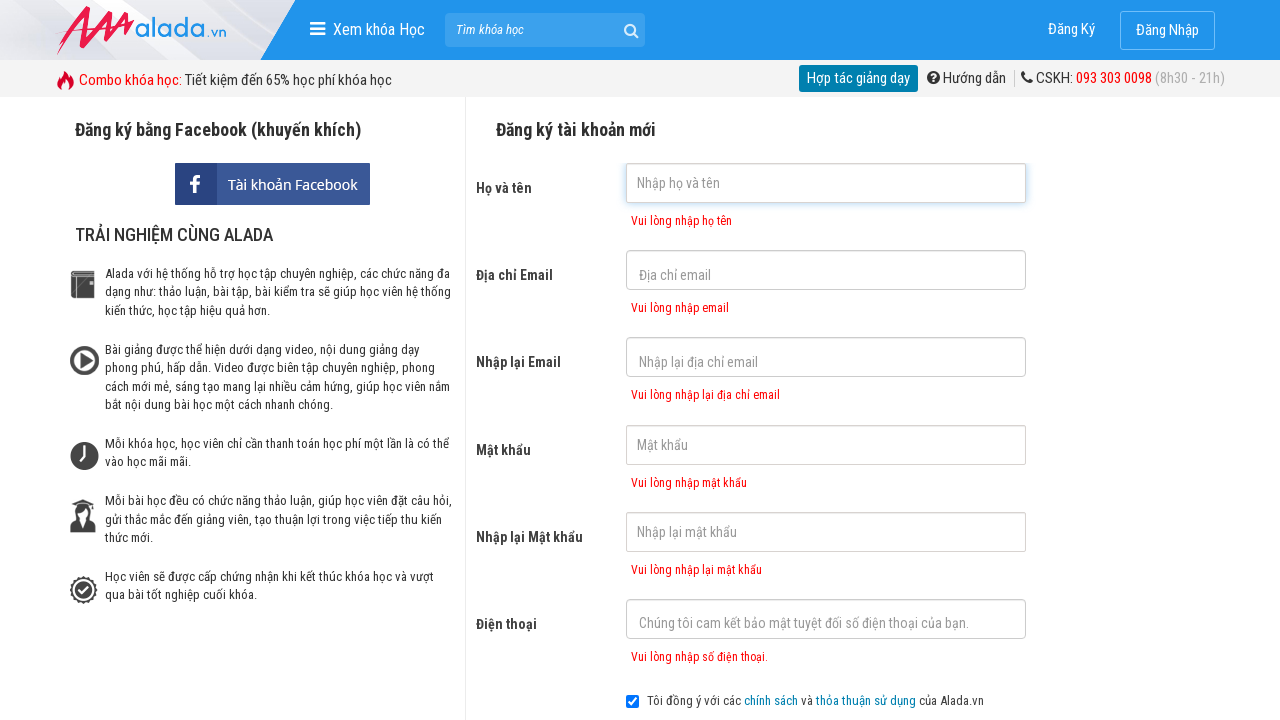

Confirm password error message appeared
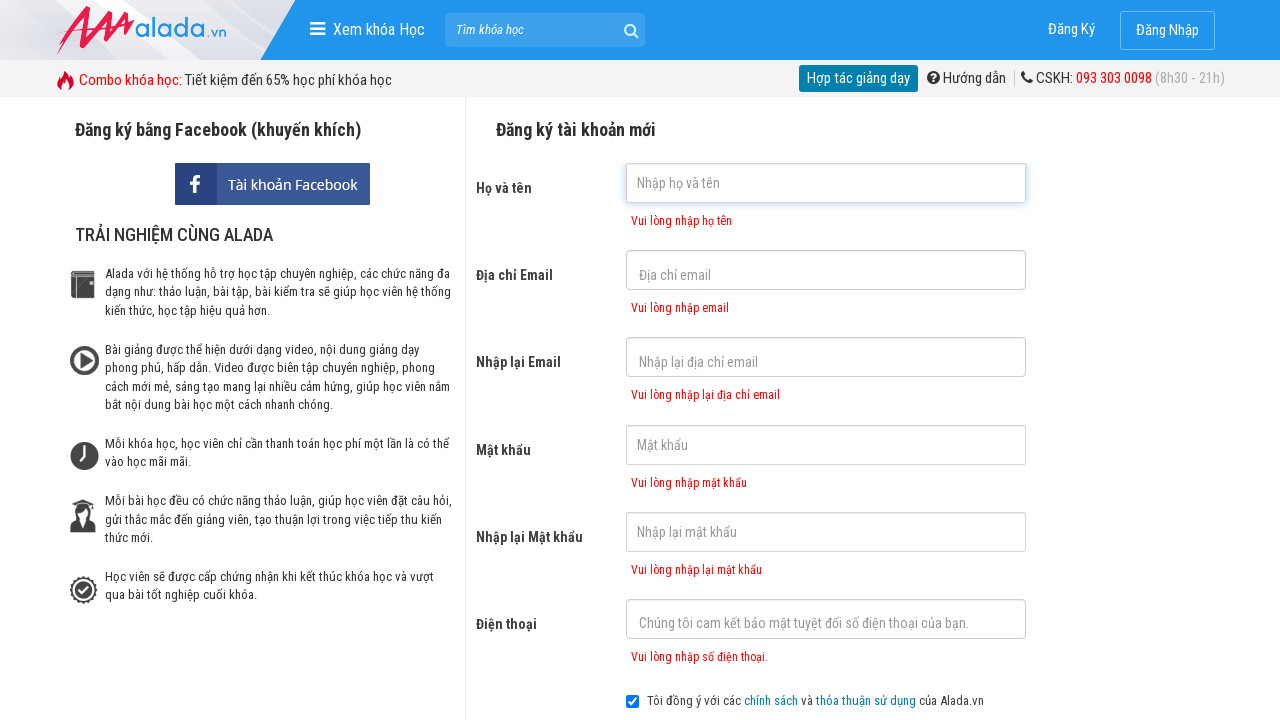

Phone number error message appeared
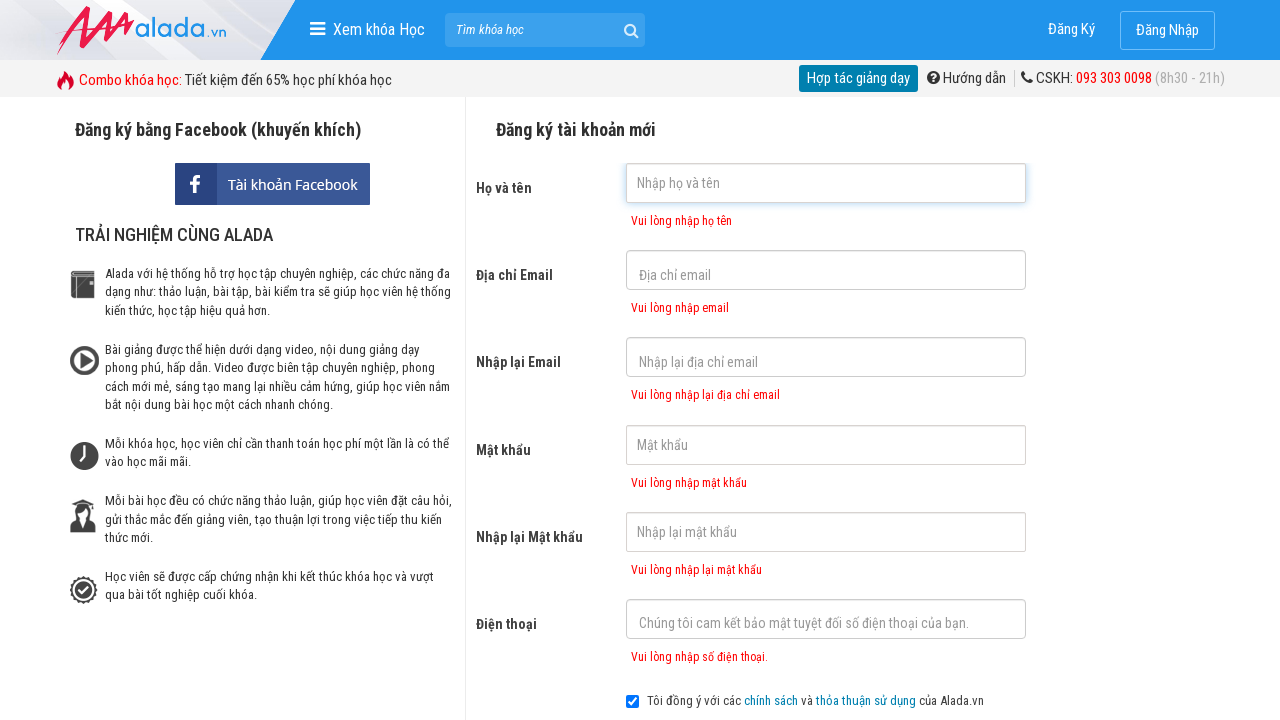

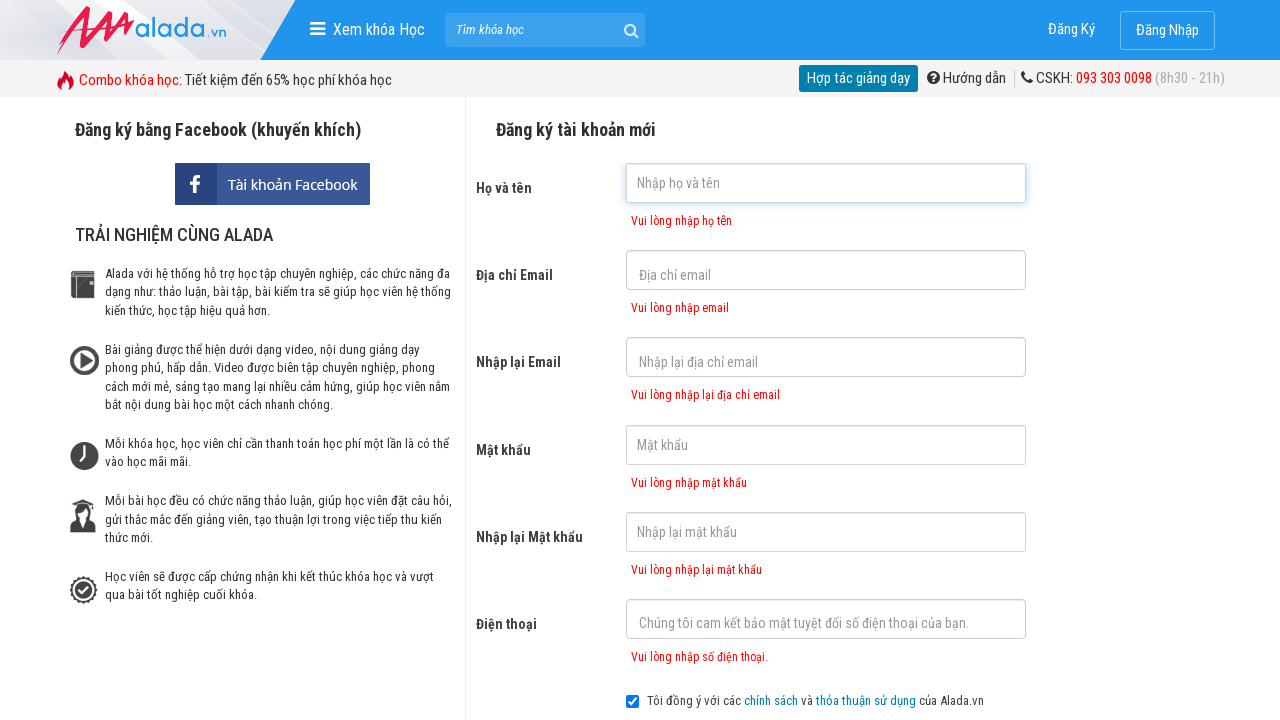